Navigates to TestNG website and maximizes the browser window

Starting URL: https://testng.org/

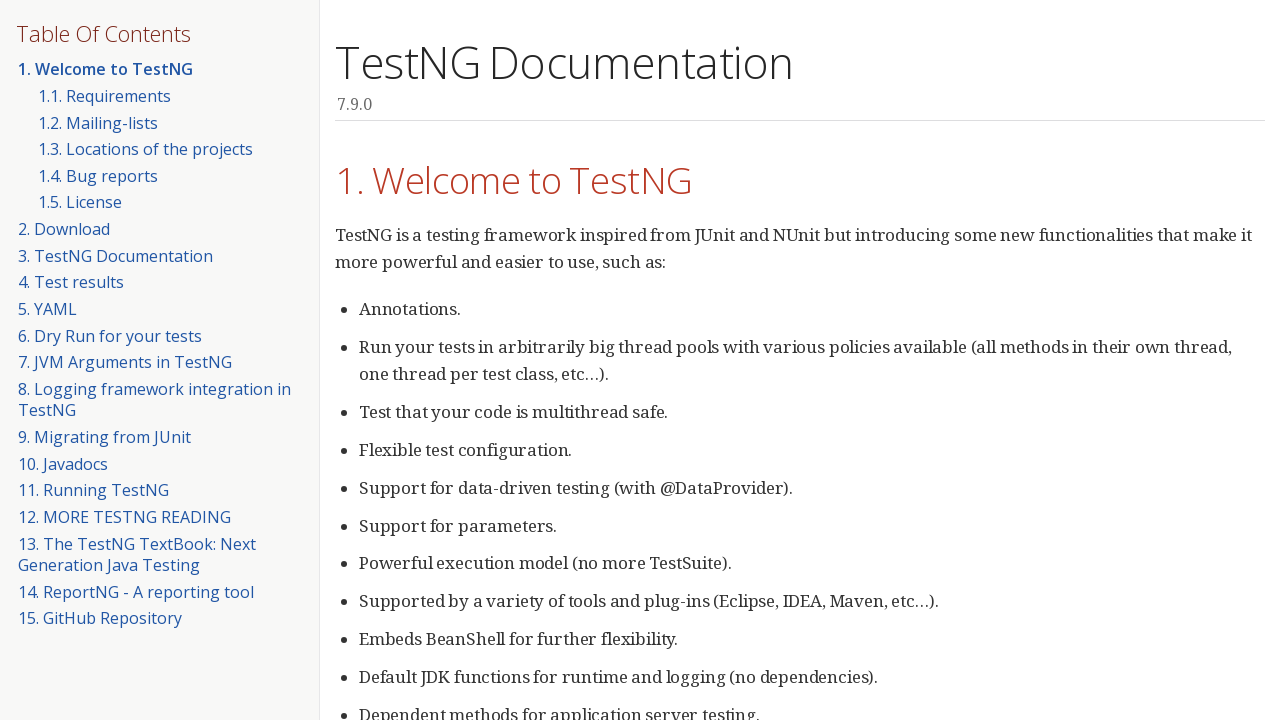

Navigated to TestNG website at https://testng.org/
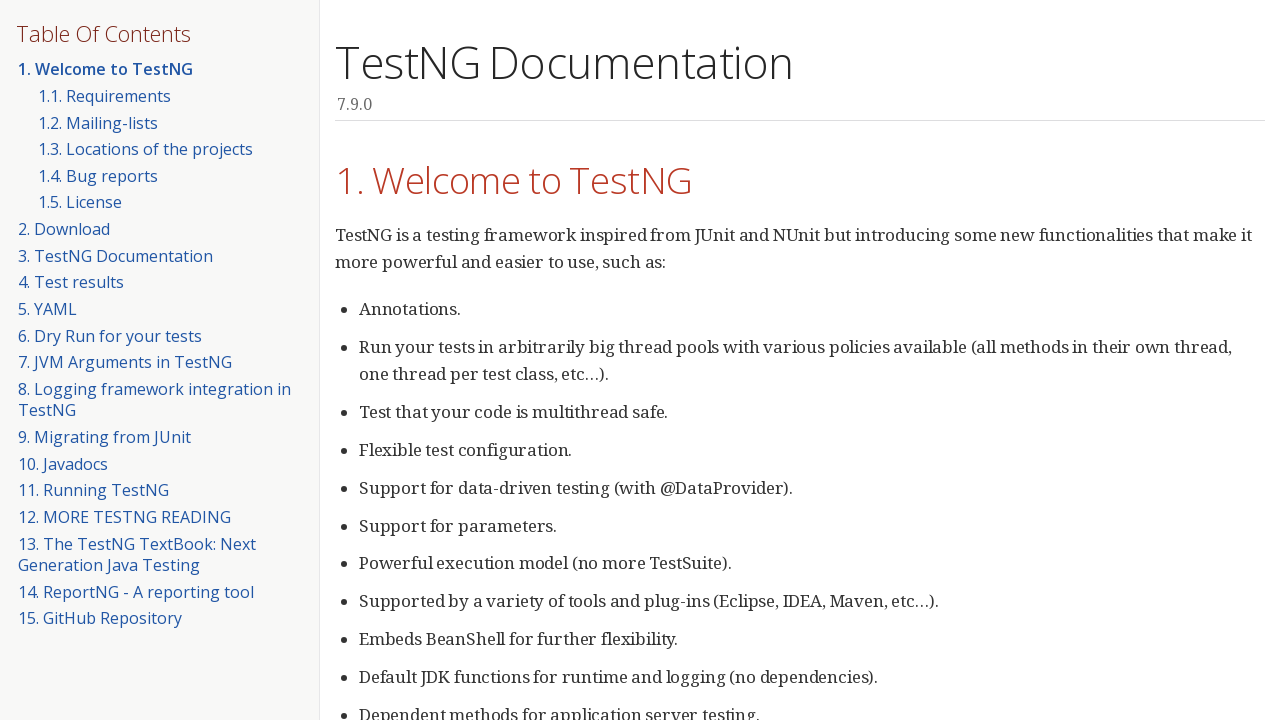

Maximized browser window viewport
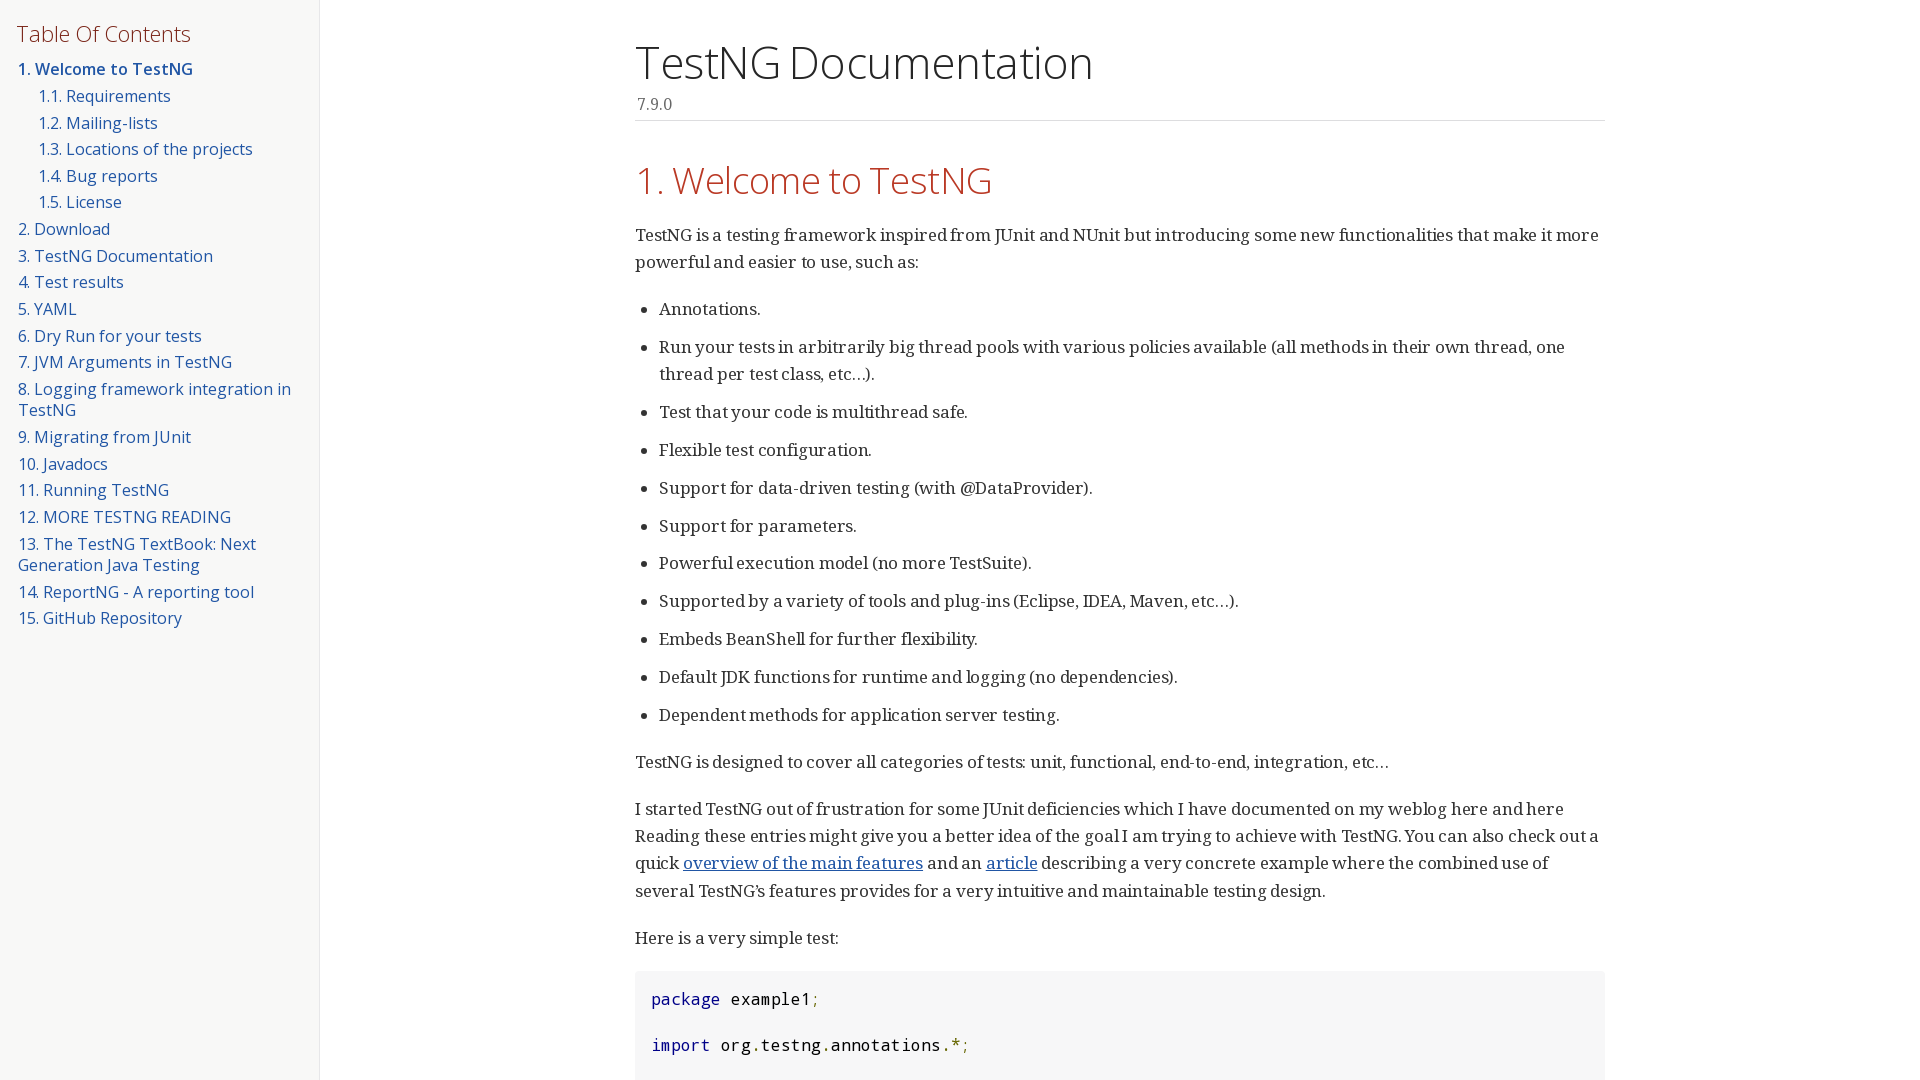

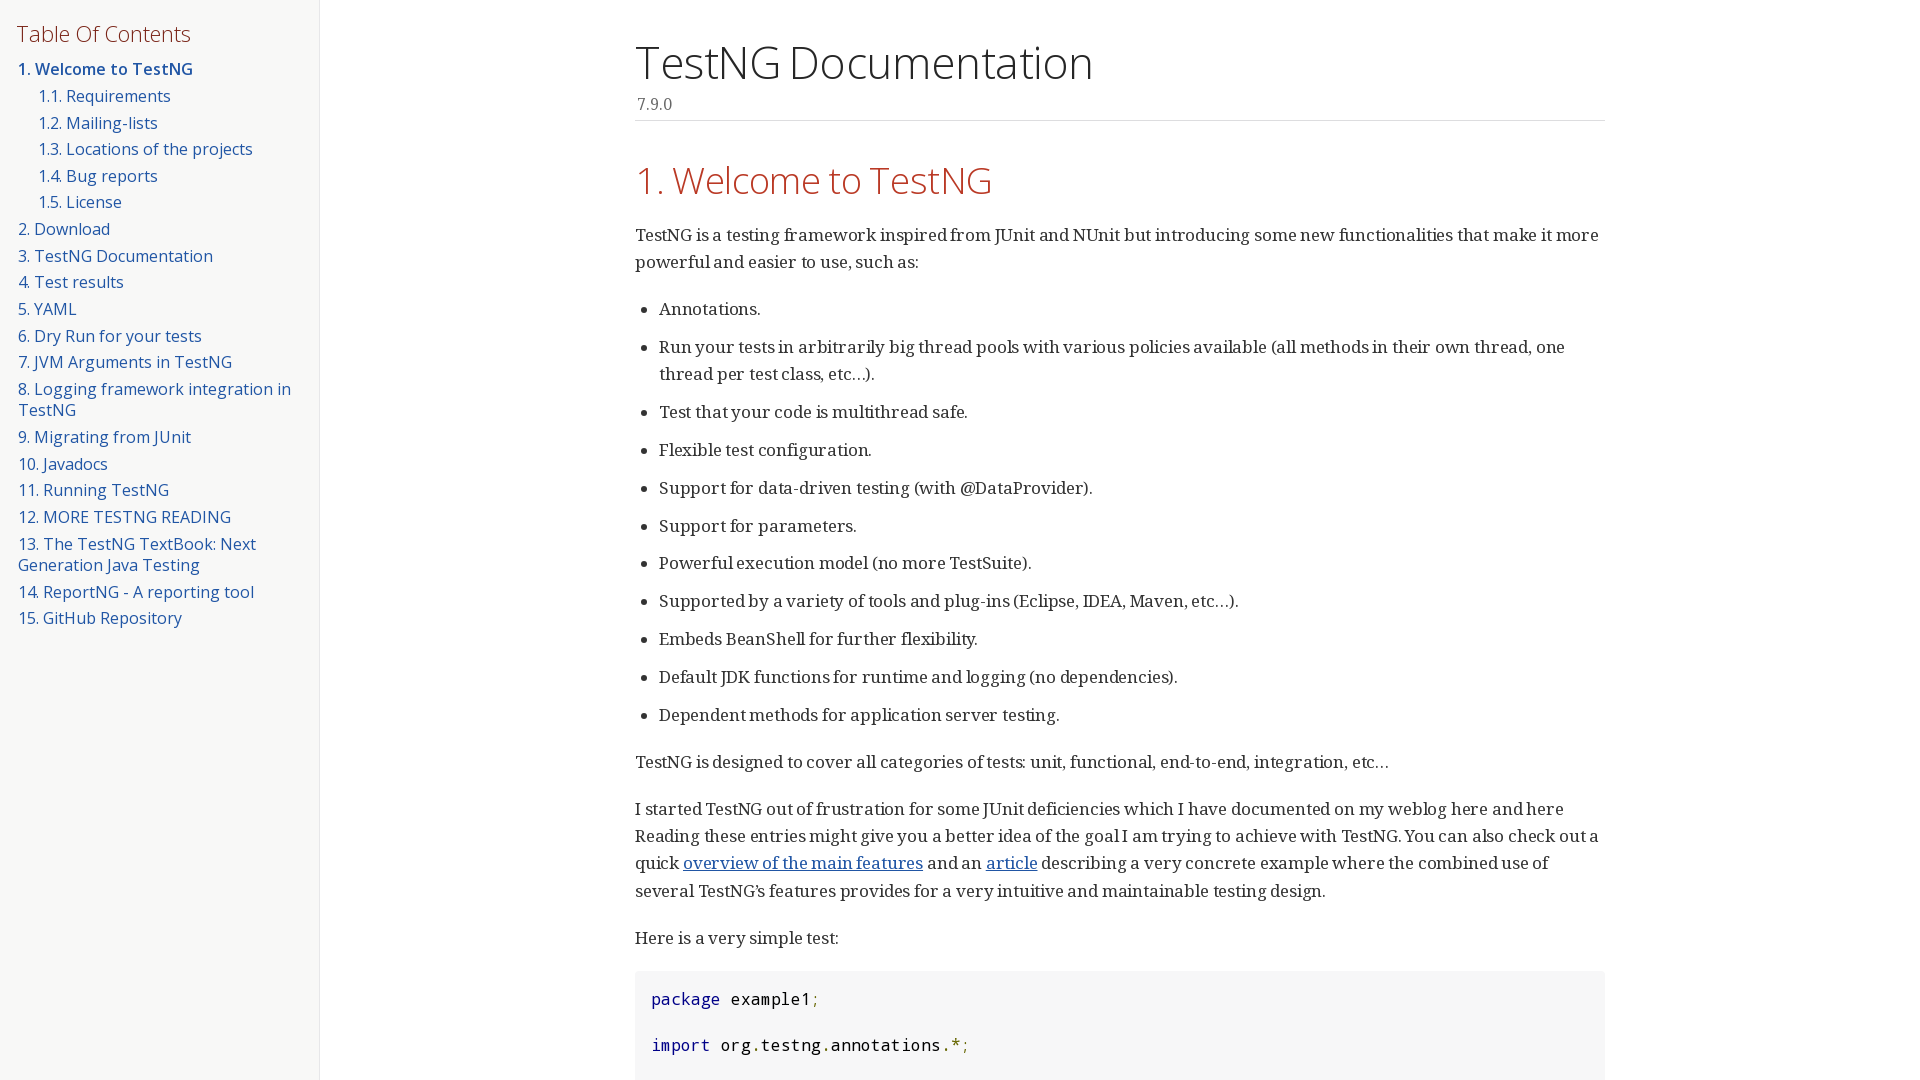